Tests mouse interaction functionality by performing double-click and right-click actions on different buttons

Starting URL: http://demoqa.com/buttons

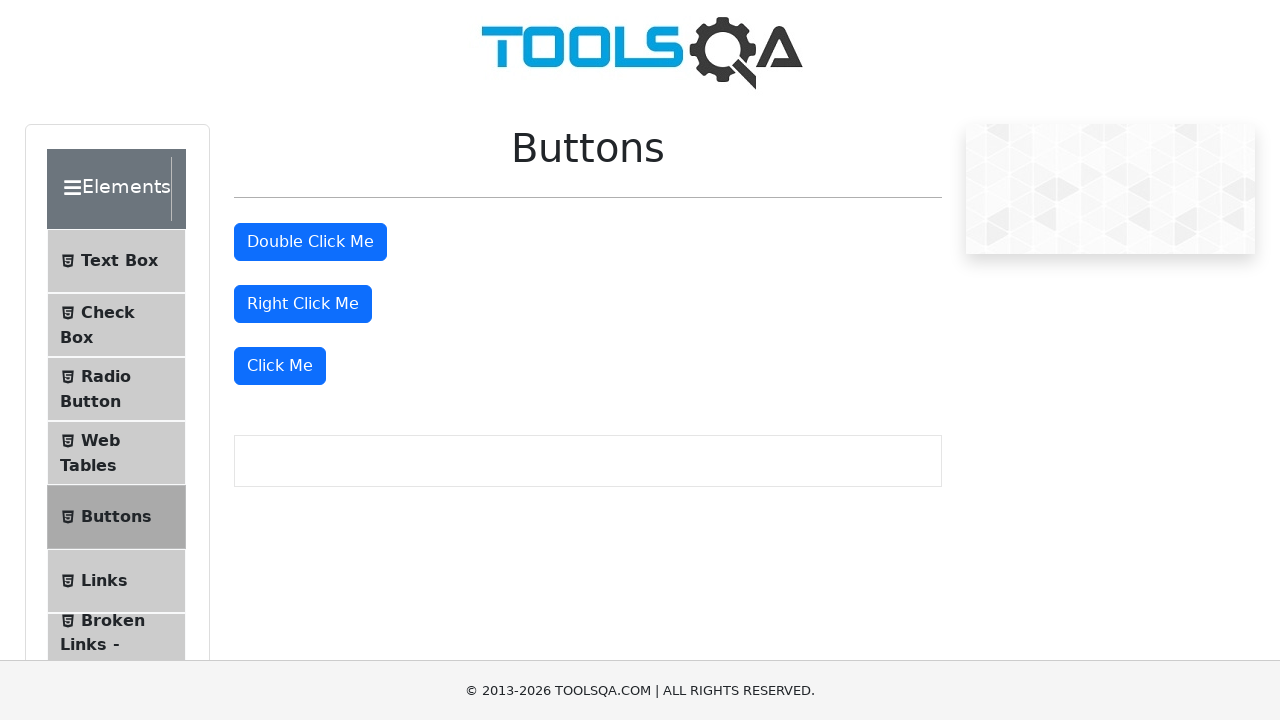

Double-clicked the double-click button at (310, 242) on button#doubleClickBtn
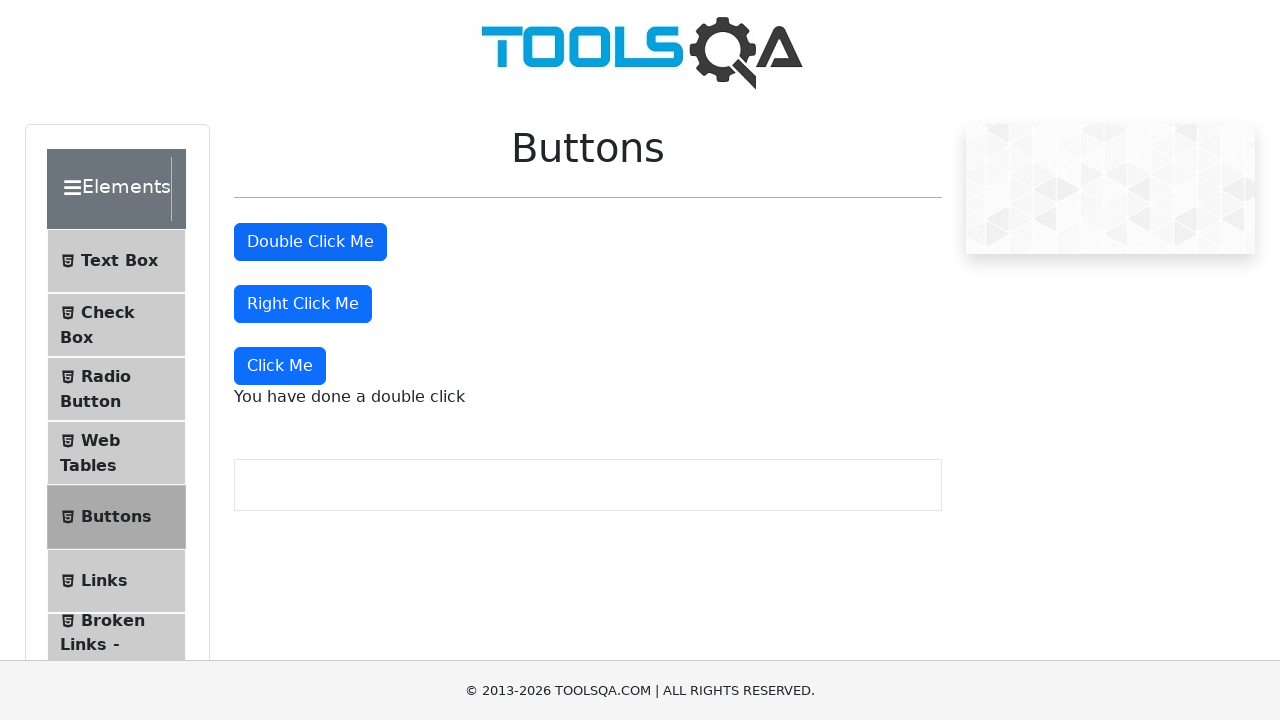

Right-clicked the right-click button at (303, 304) on button#rightClickBtn
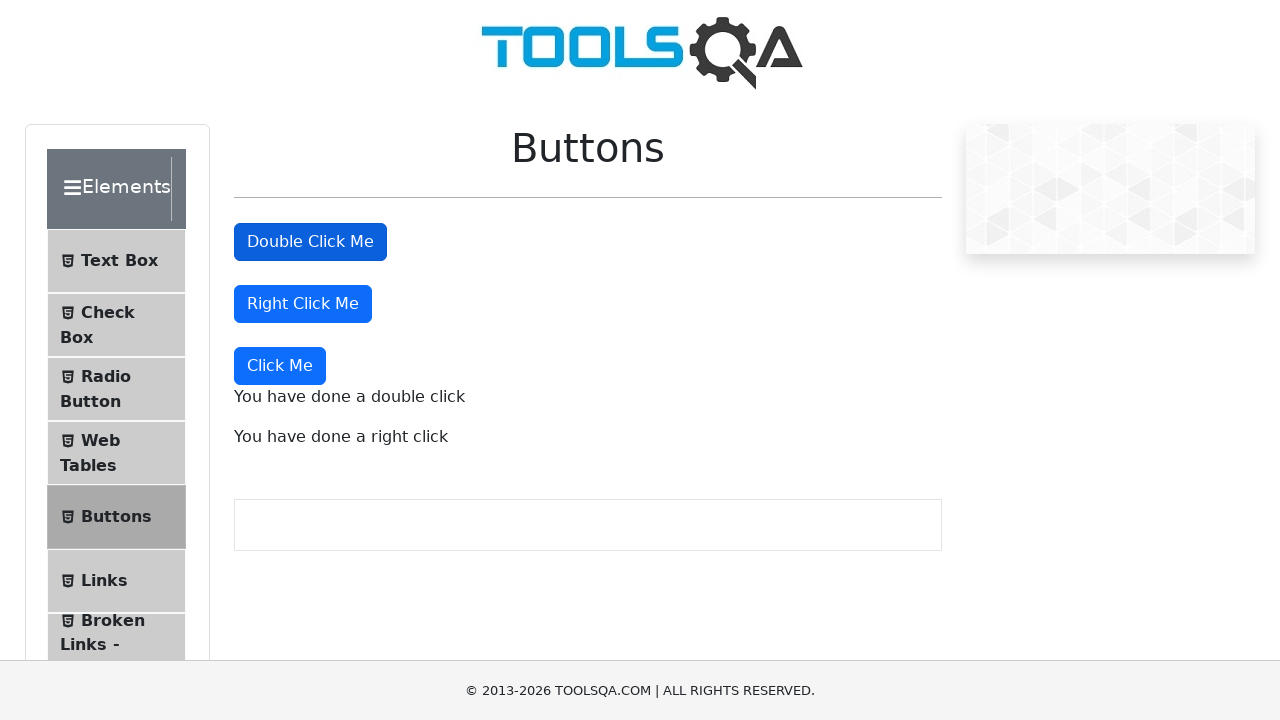

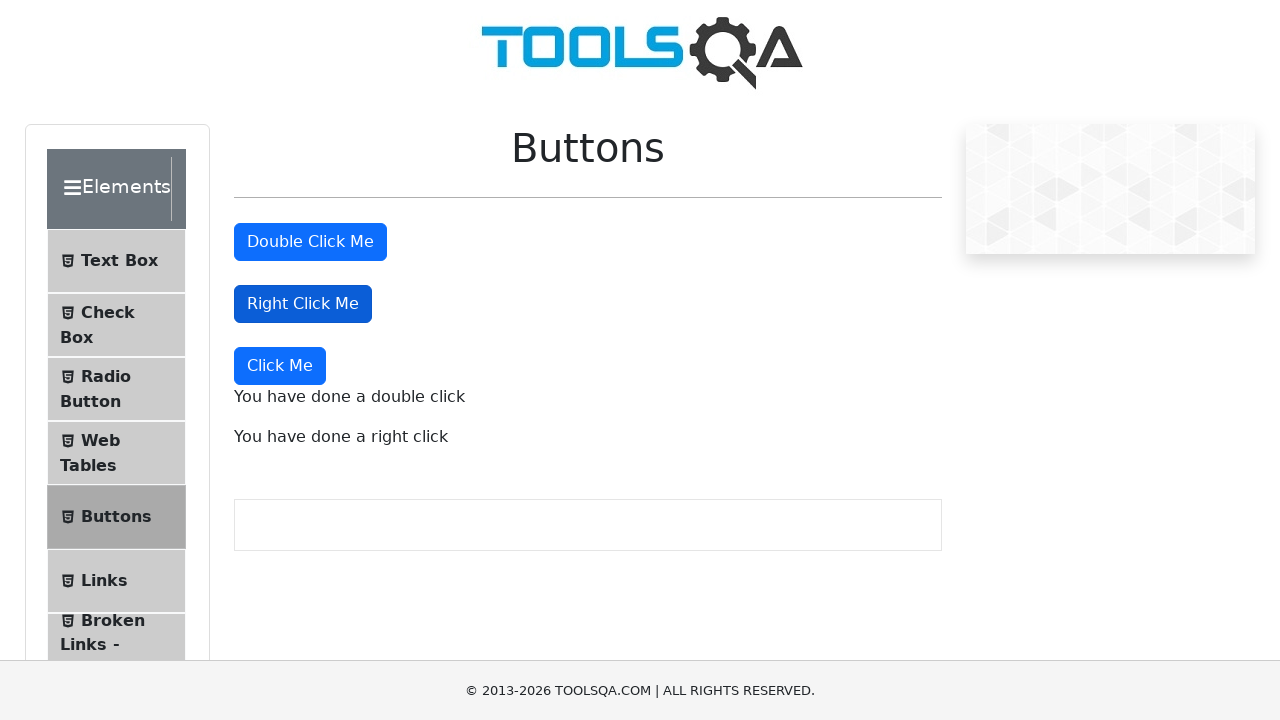